Tests if snowflake elements are rendered on the page by checking for the presence of elements with the snowflake class after the page loads.

Starting URL: https://tineclxy.github.io/hello-world-site/

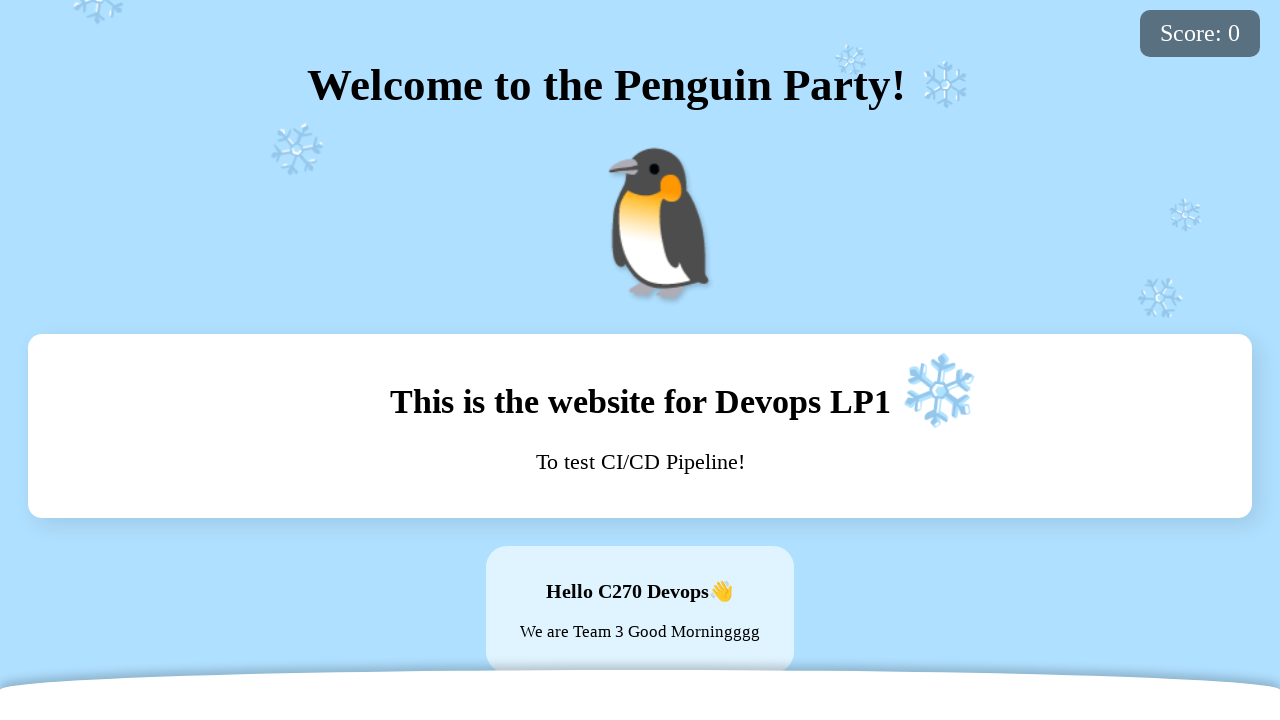

Waited for snowflake elements to load on the page
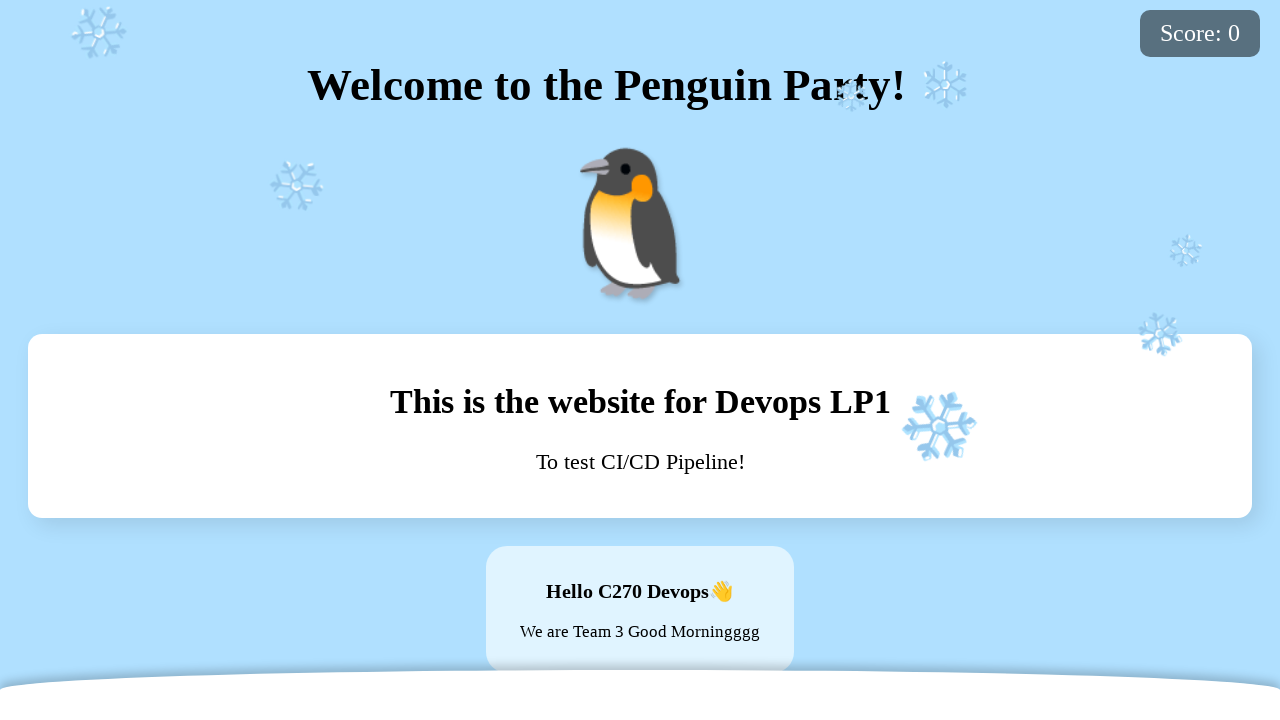

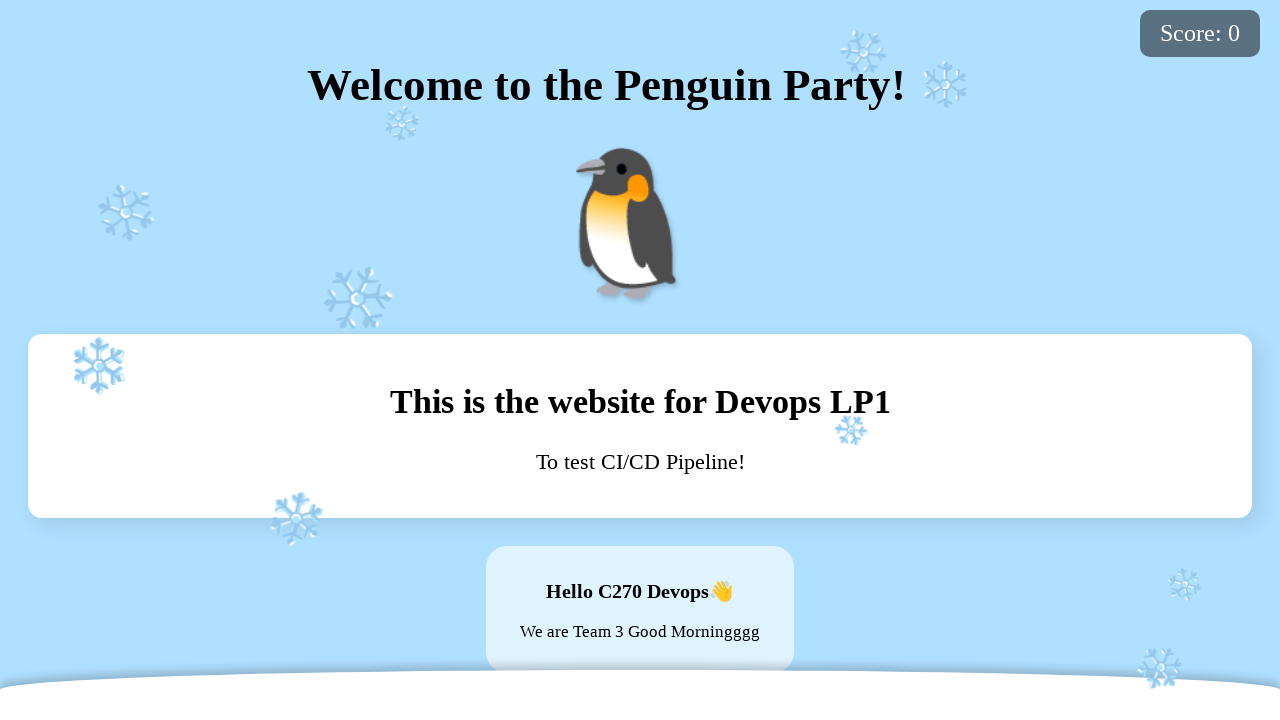